Navigates to Hacker News homepage, verifies posts are loaded, and clicks the "More" link to navigate to the next page of stories.

Starting URL: https://news.ycombinator.com/

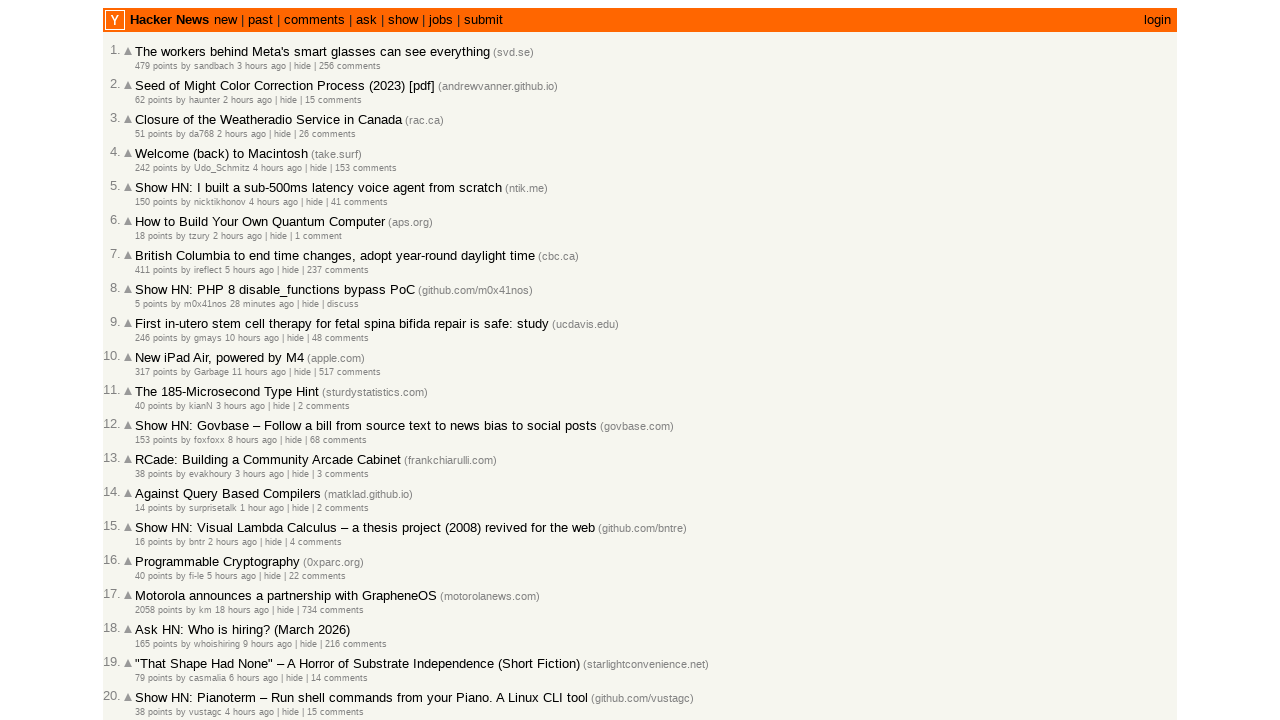

Waited for posts to load on Hacker News homepage
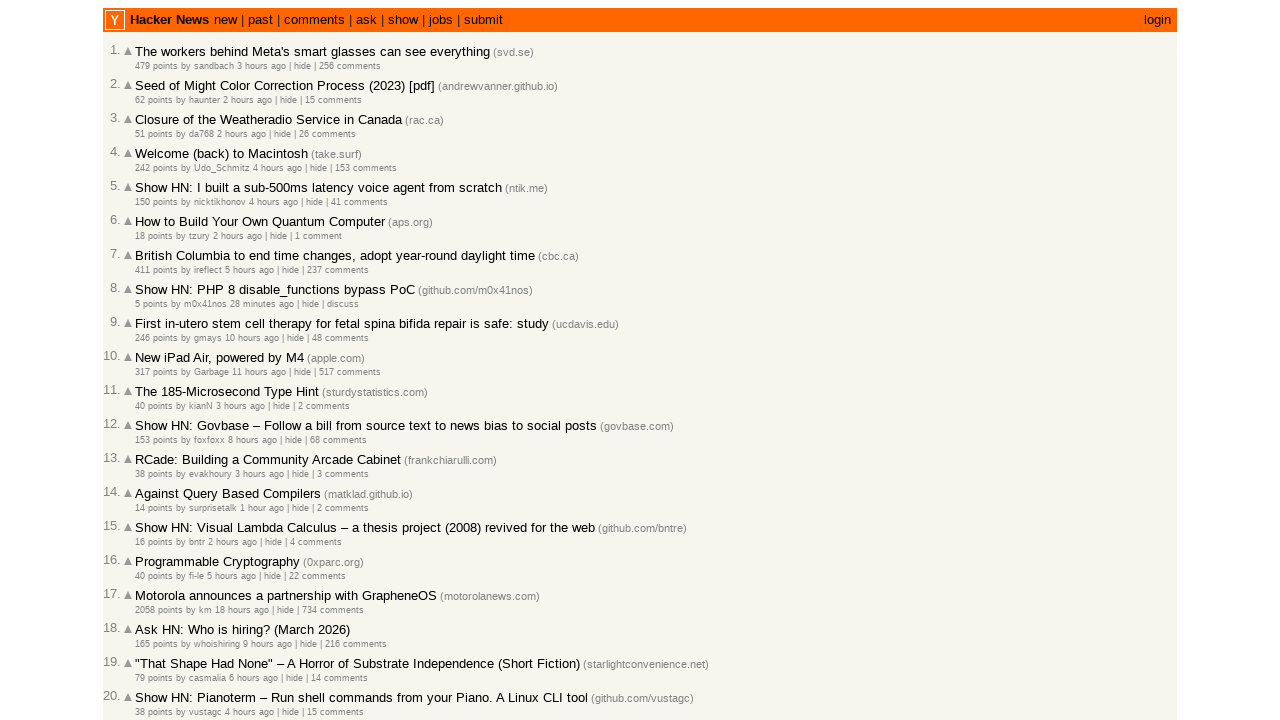

Located posts on the page
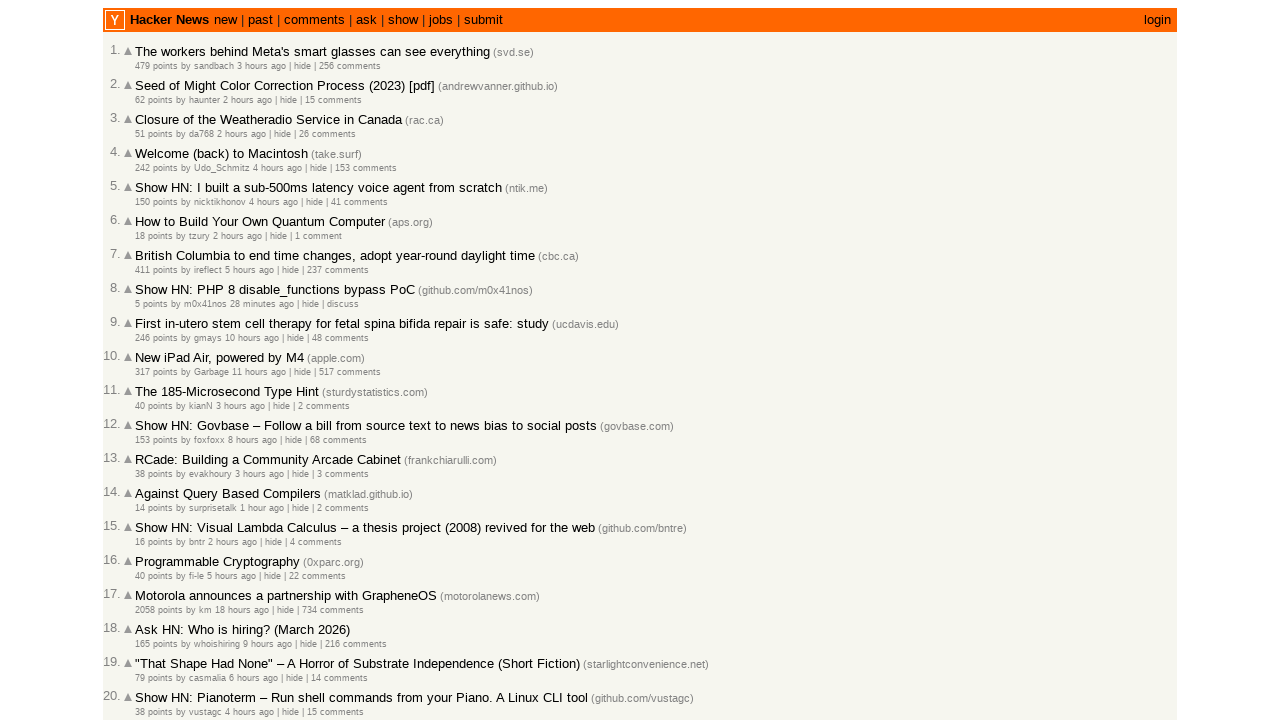

Verified that posts are visible on the page
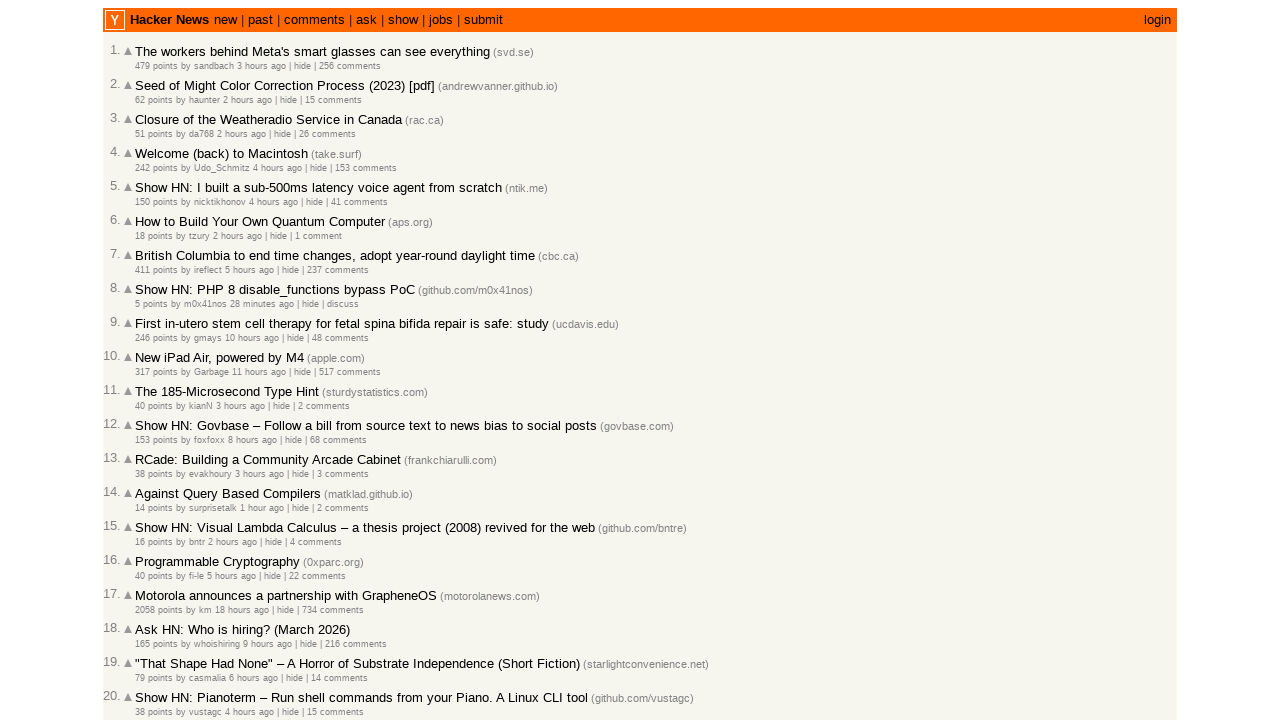

Clicked the 'More' link to navigate to the next page at (149, 616) on .morelink
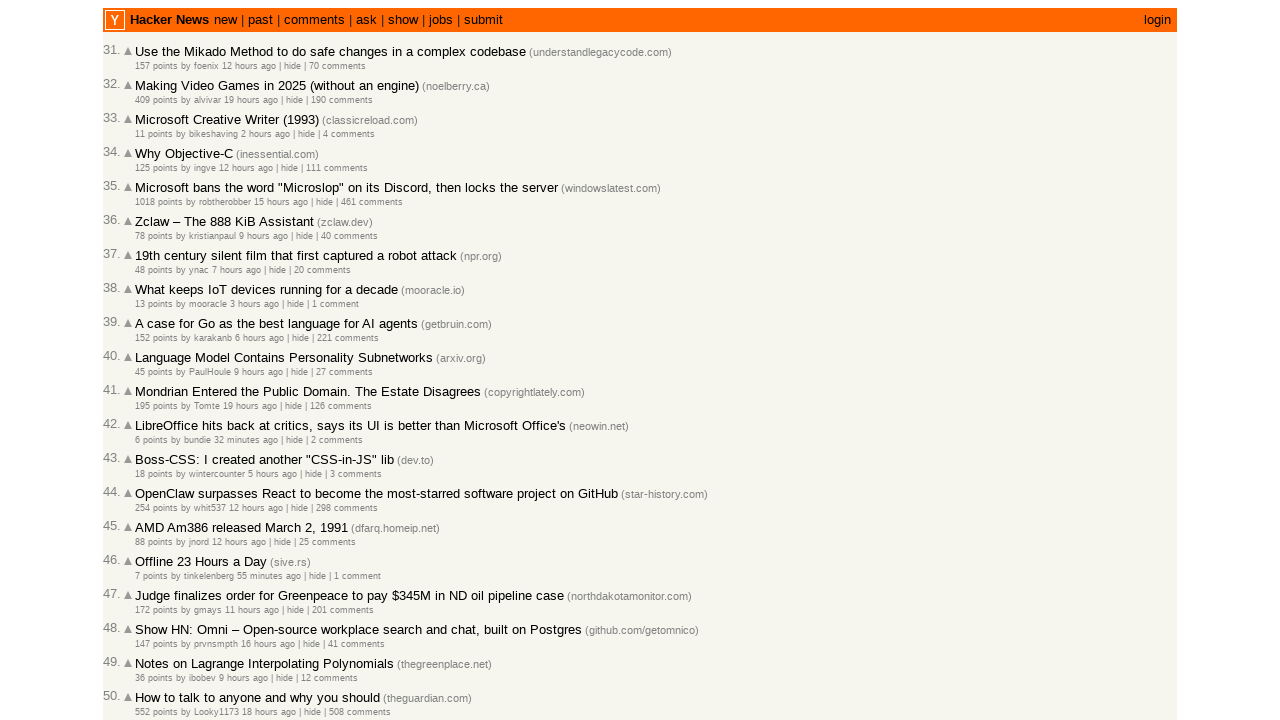

Waited for the next page of stories to load
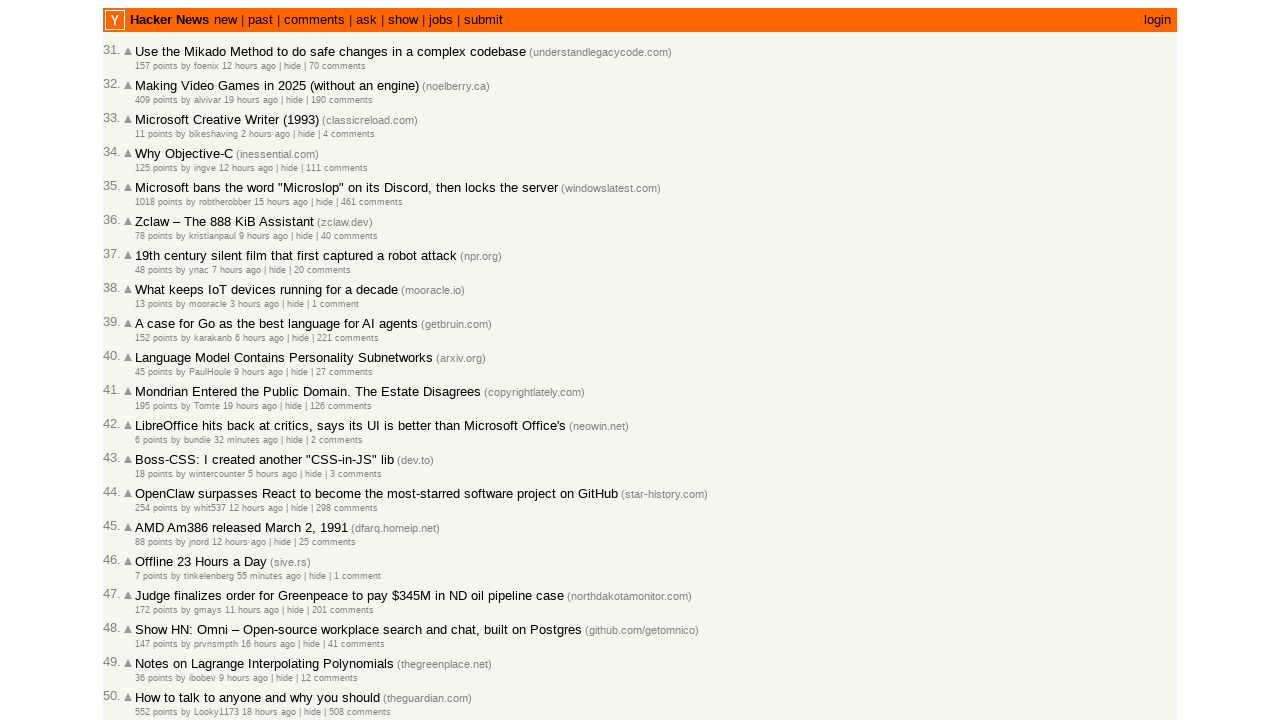

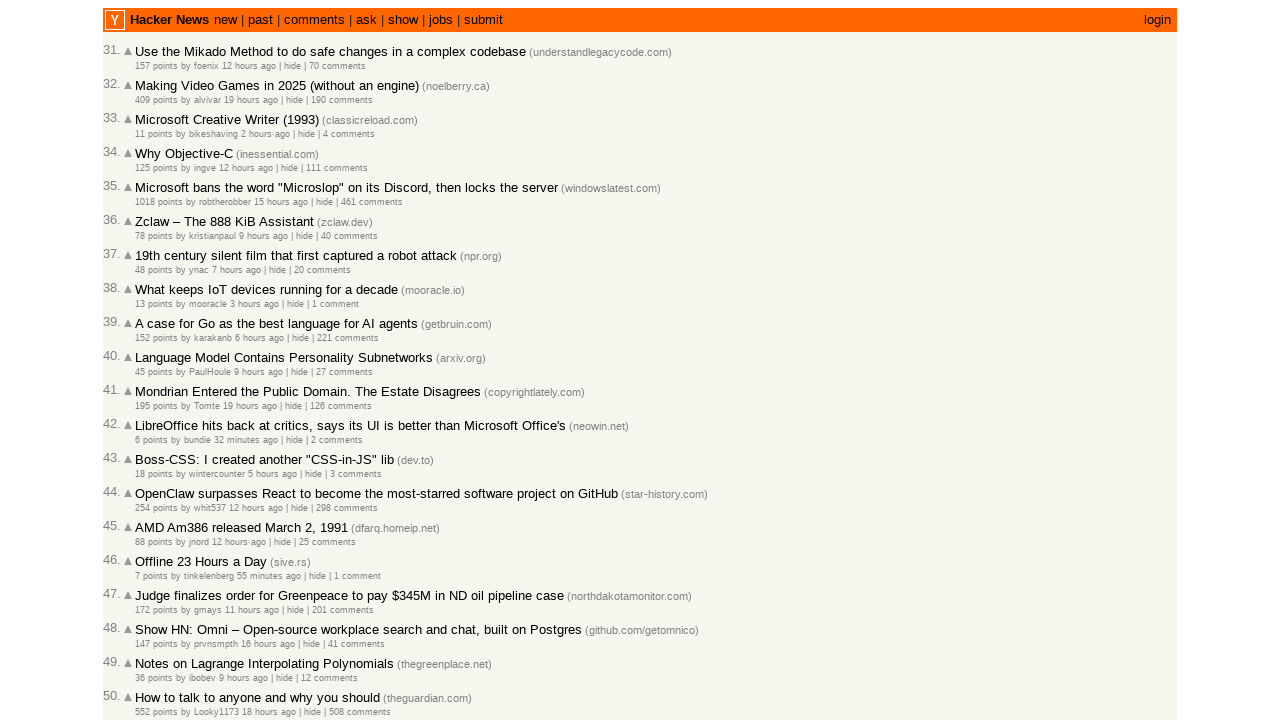